Tests the complete lifecycle of a TodoMVC application including adding todos, editing, toggling completion, clearing completed items, canceling edits, and deleting todos.

Starting URL: http://todomvc4tasj.herokuapp.com/

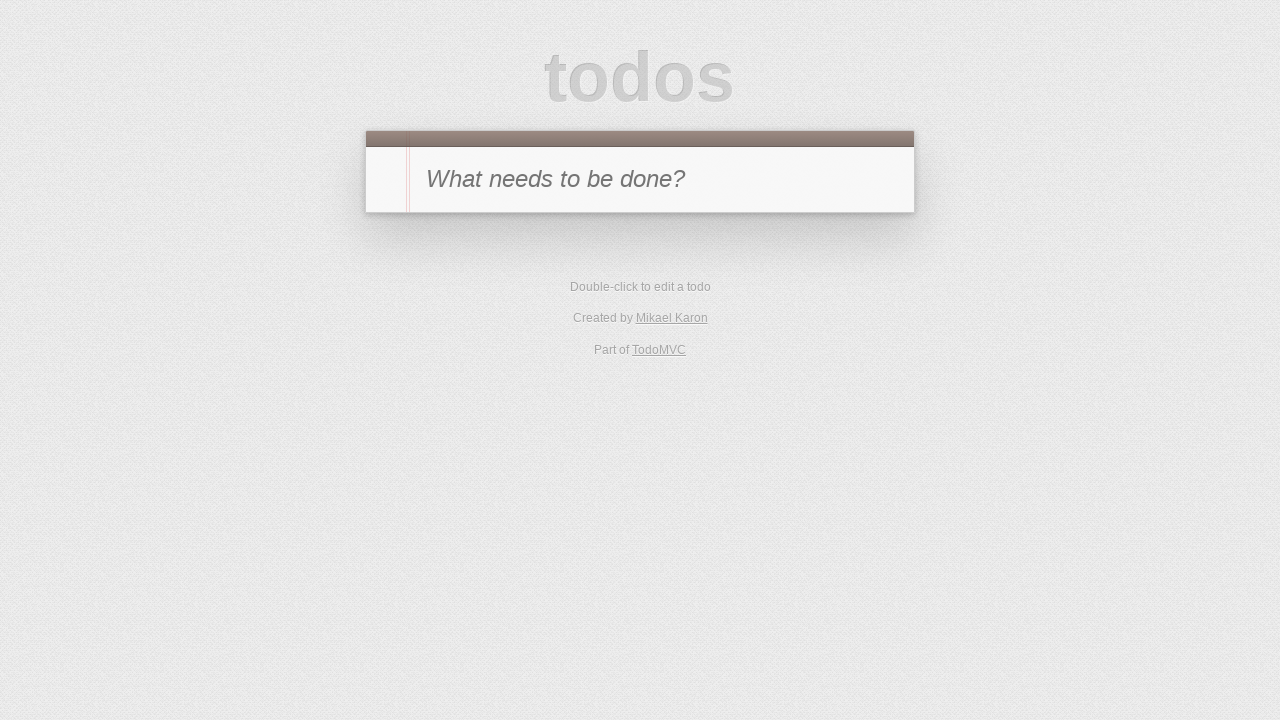

Waited for TodoMVC app to fully load (39 RequireJS modules defined)
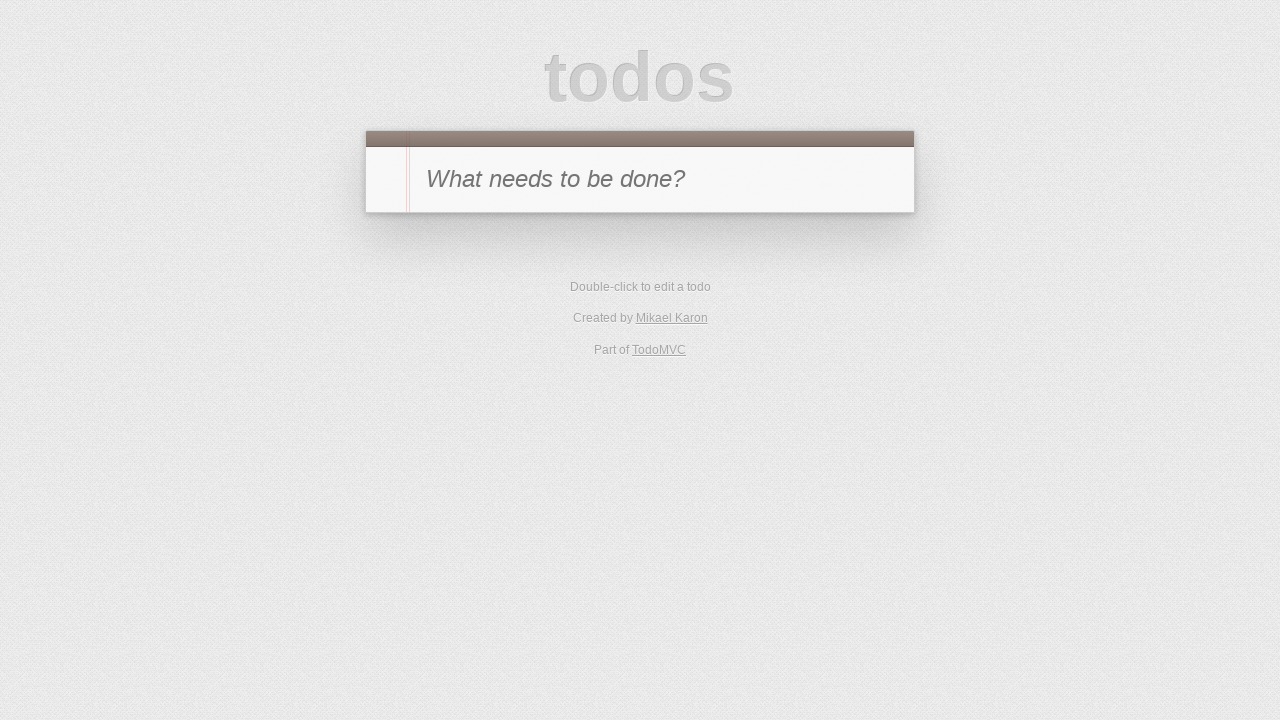

Filled new todo input with 'a' on #new-todo
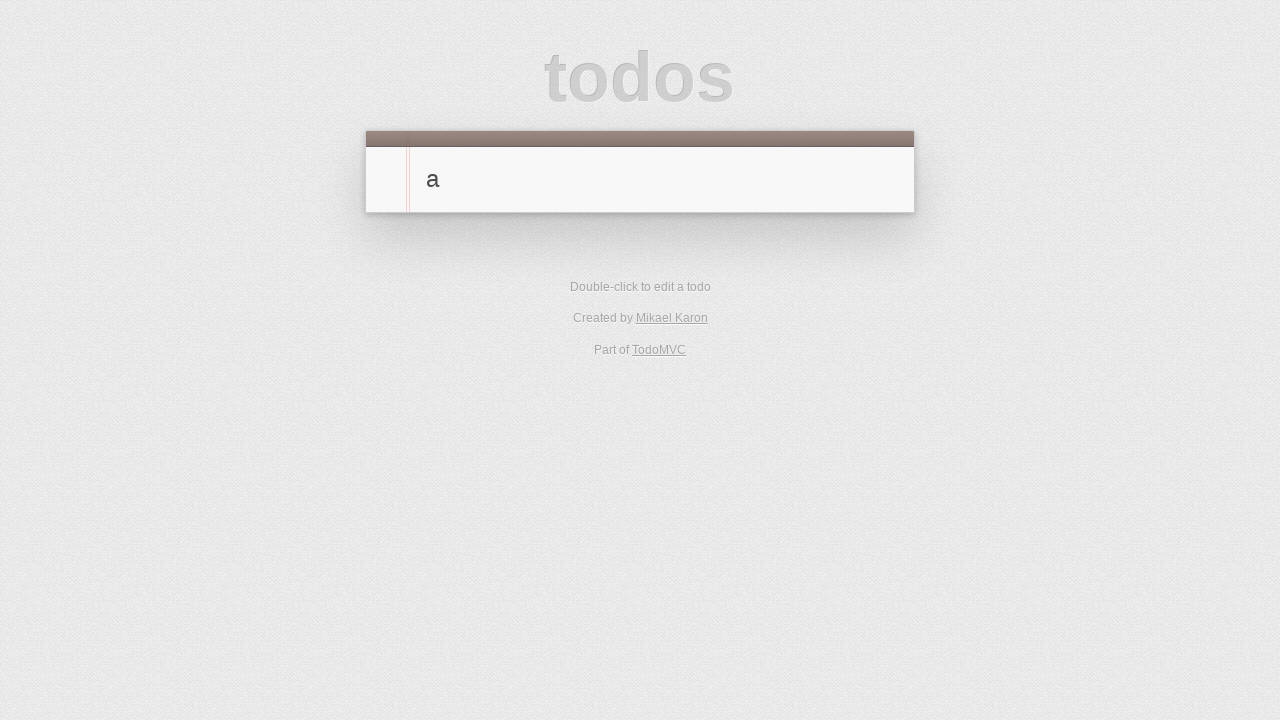

Pressed Enter to add todo 'a' on #new-todo
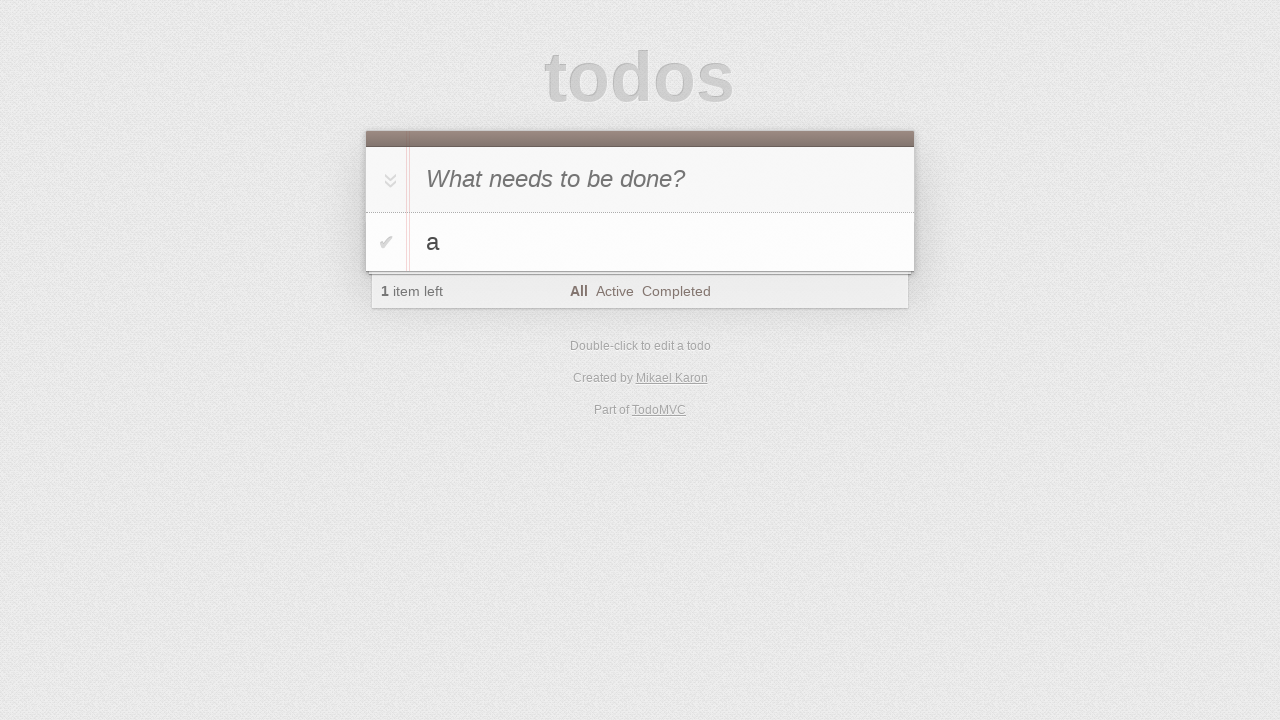

Filled new todo input with 'b' on #new-todo
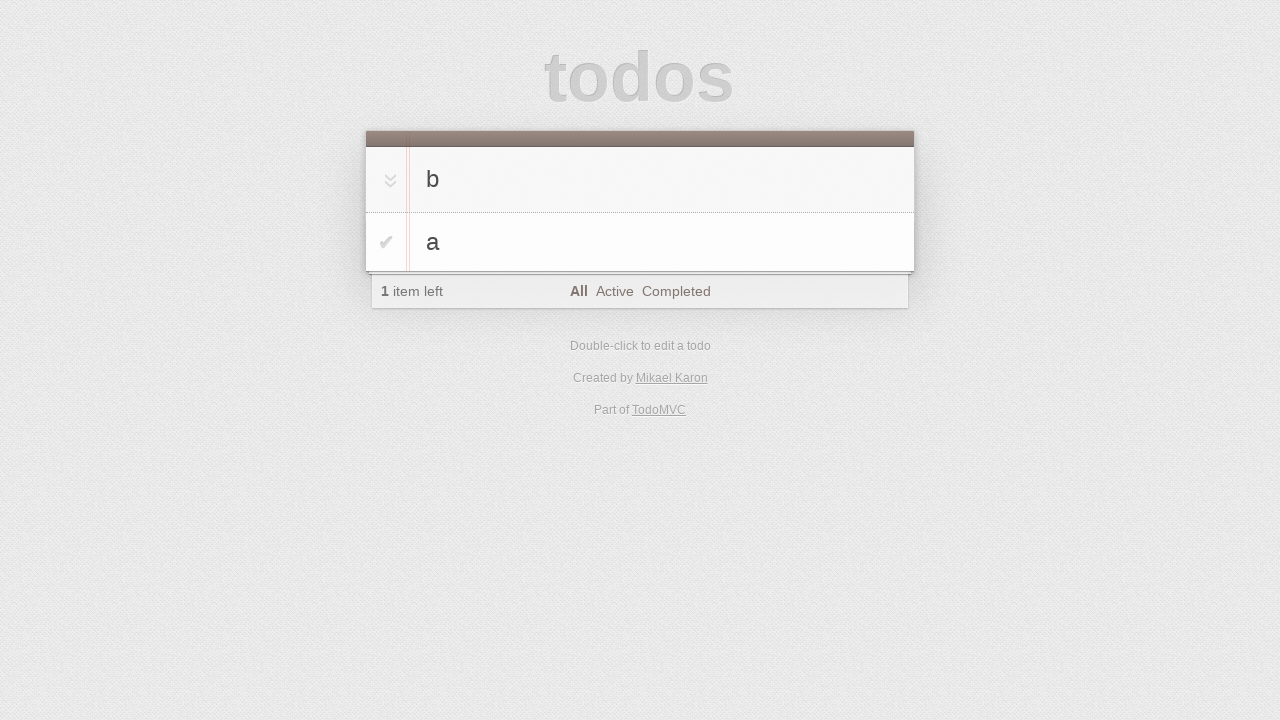

Pressed Enter to add todo 'b' on #new-todo
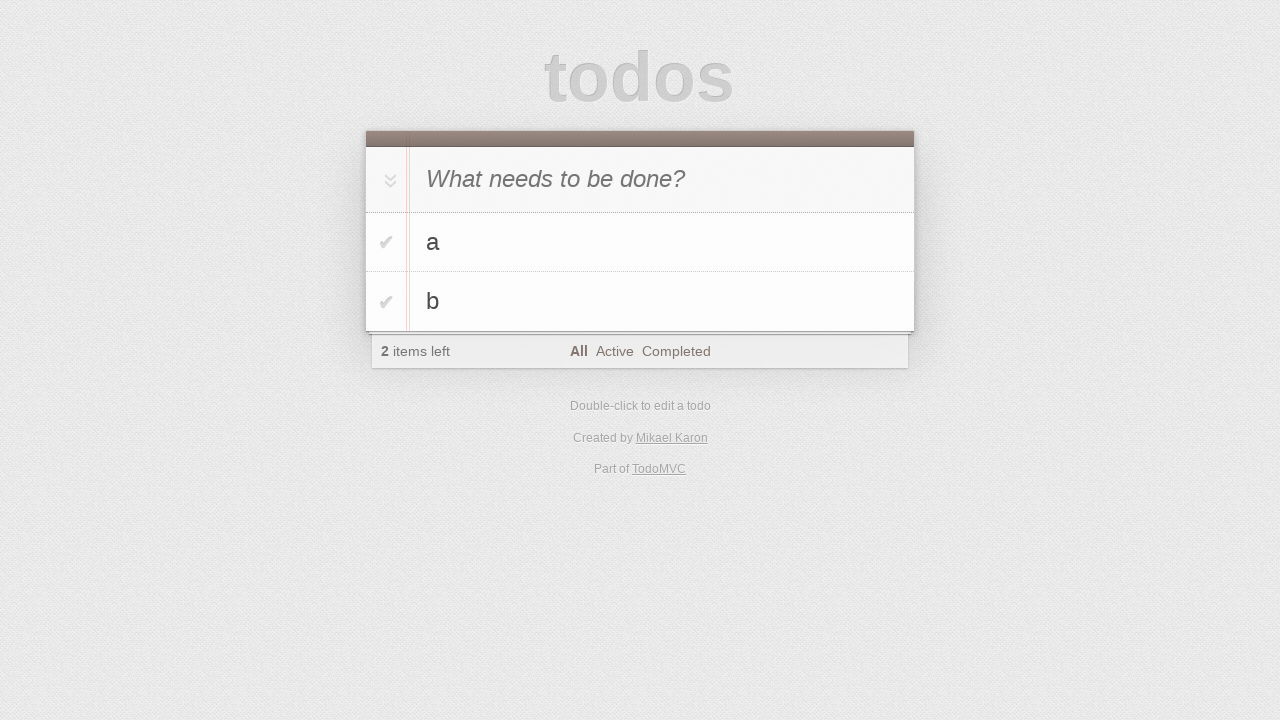

Filled new todo input with 'c' on #new-todo
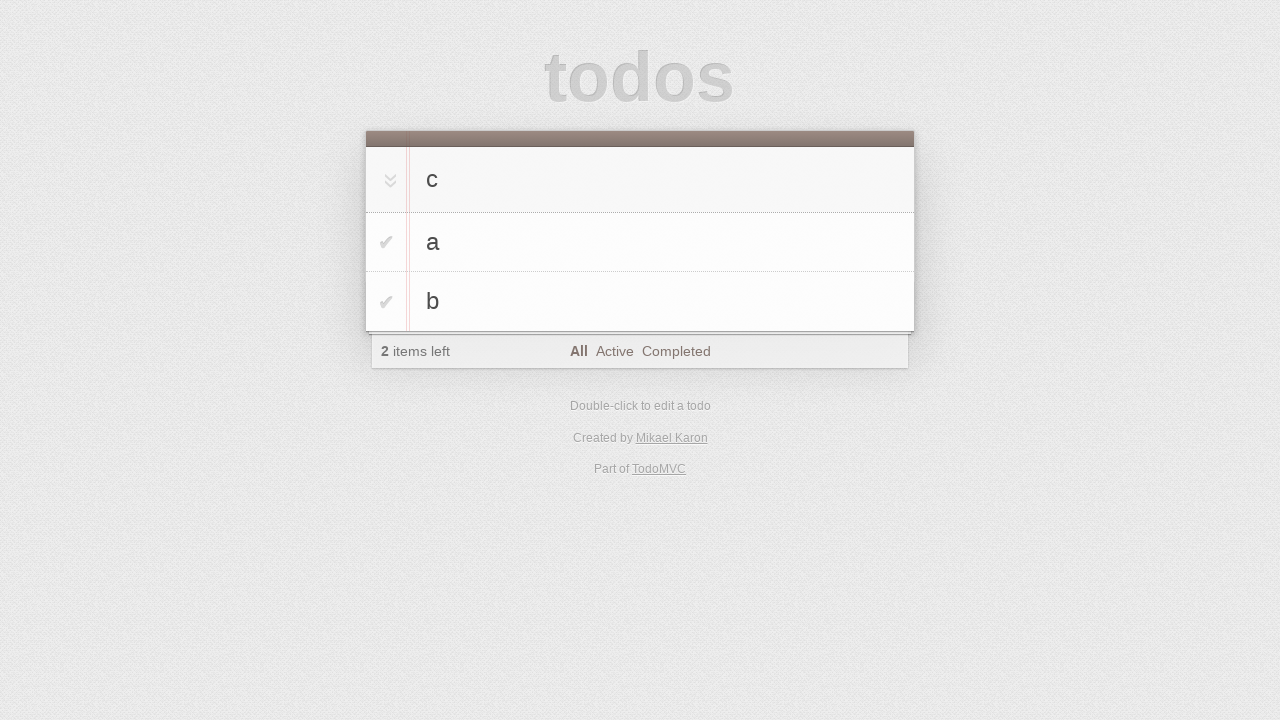

Pressed Enter to add todo 'c' on #new-todo
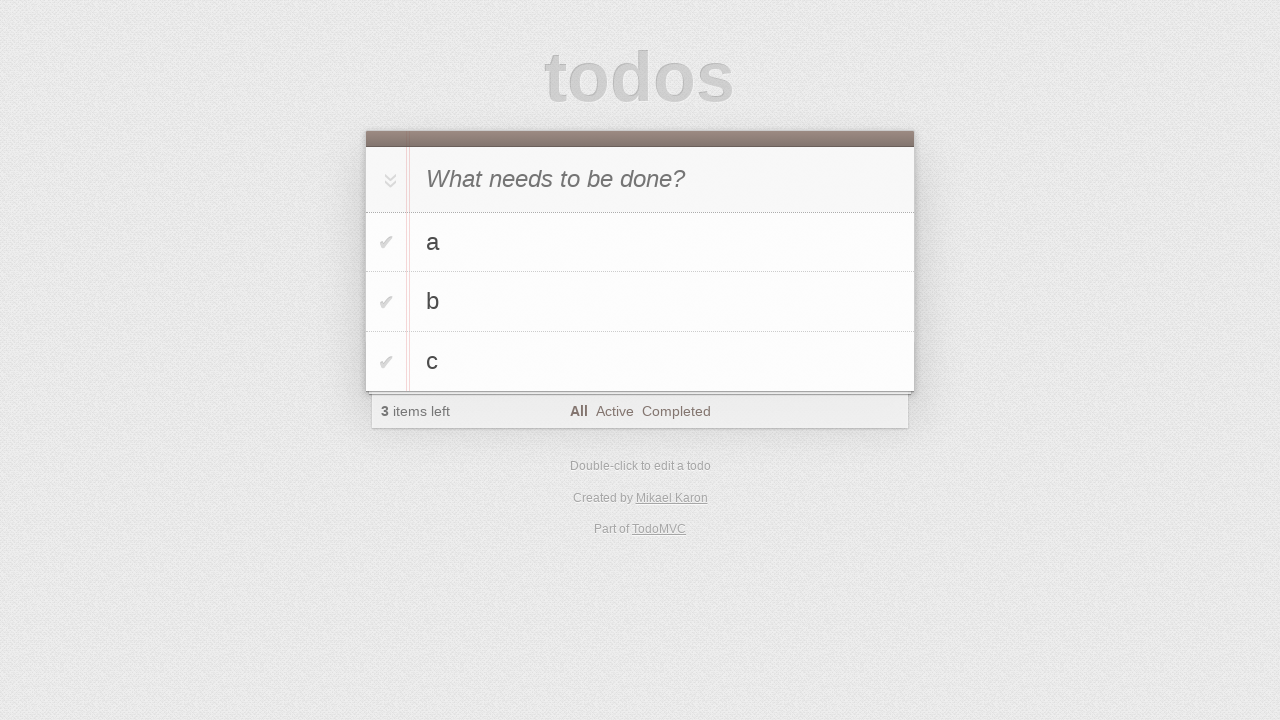

Verified todos list is visible with todo items
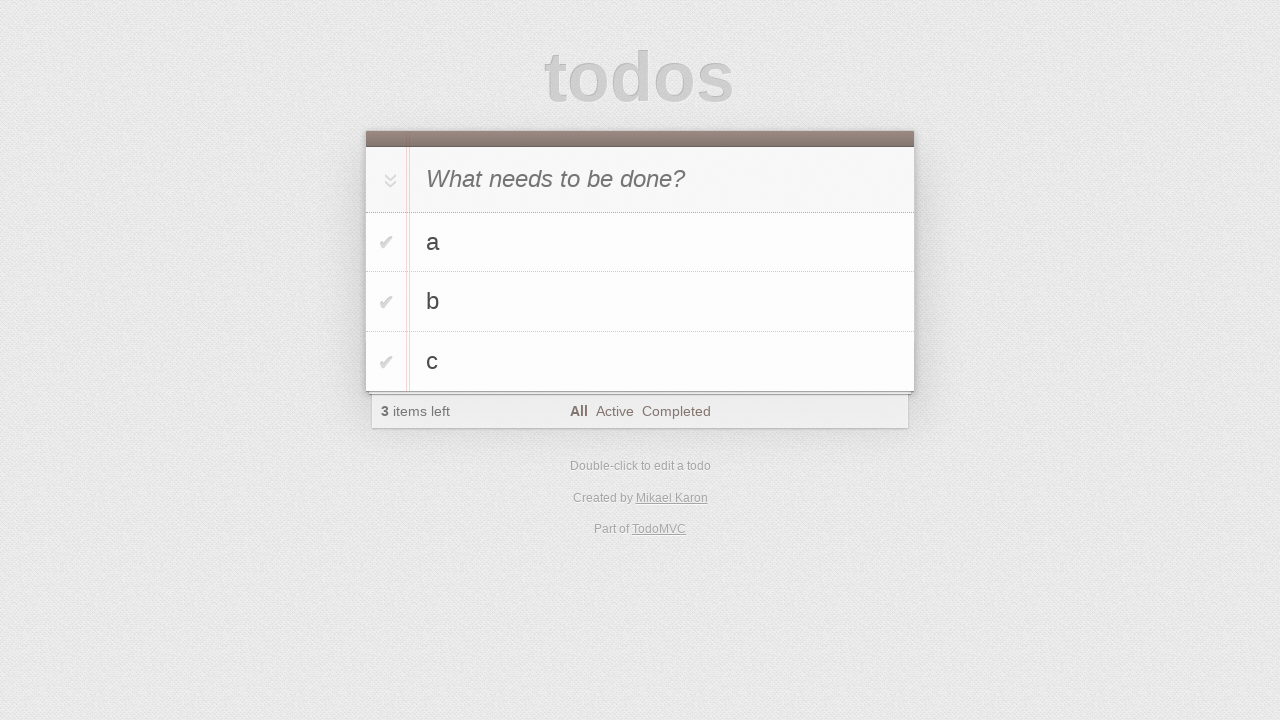

Double-clicked on todo 'b' to enter edit mode at (640, 302) on #todo-list li:has-text('b')
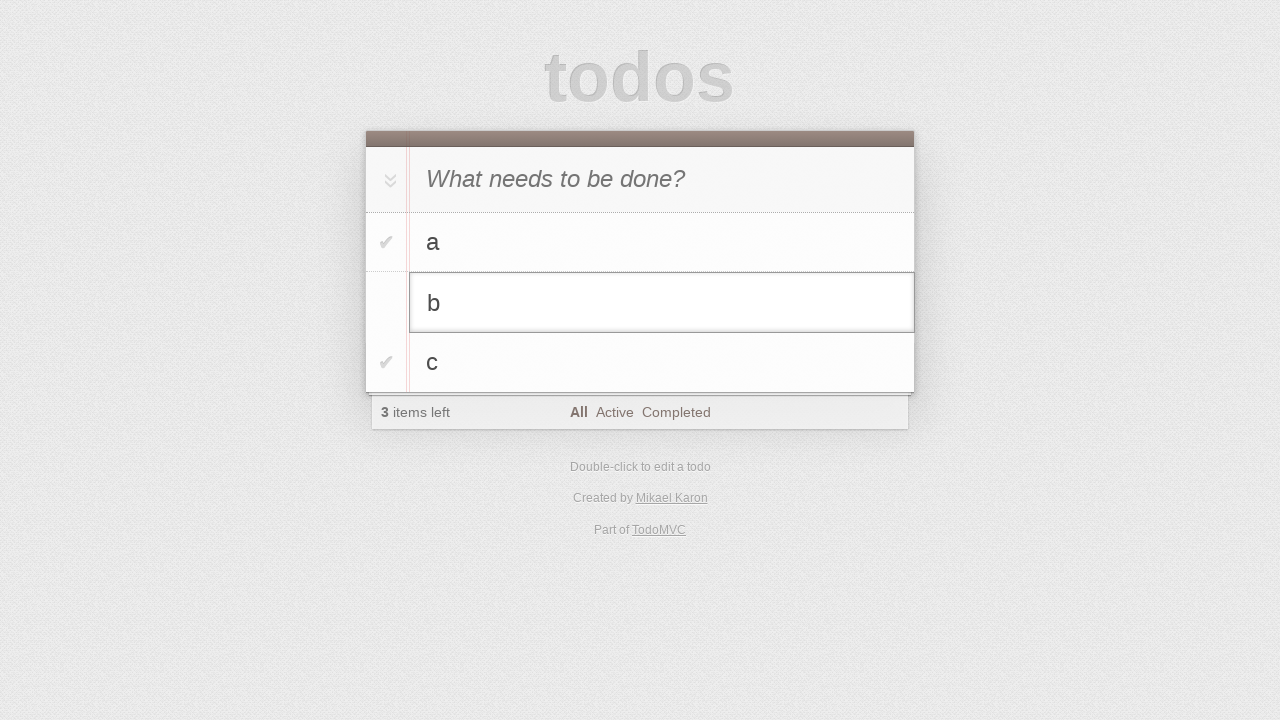

Changed todo 'b' text to 'b edited' on #todo-list li.editing .edit
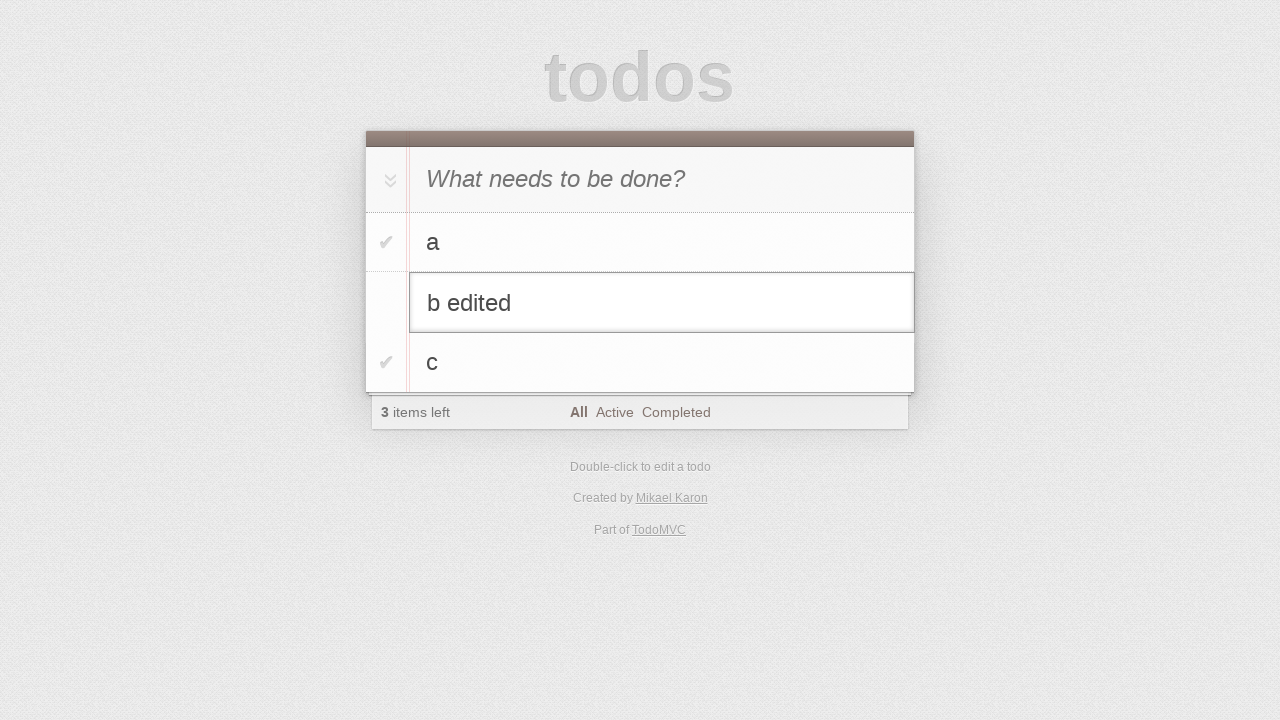

Pressed Enter to save edited todo 'b edited' on #todo-list li.editing .edit
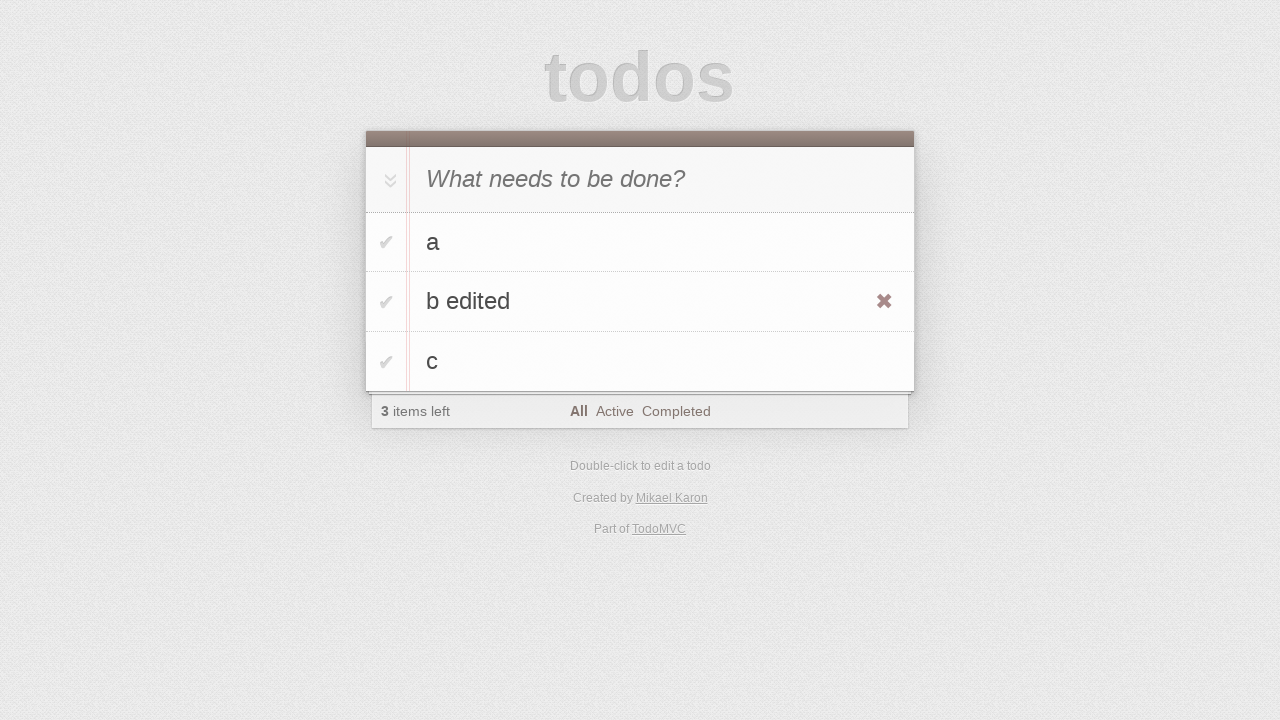

Toggled todo 'b edited' as completed at (386, 302) on #todo-list li:has-text('b edited') .toggle
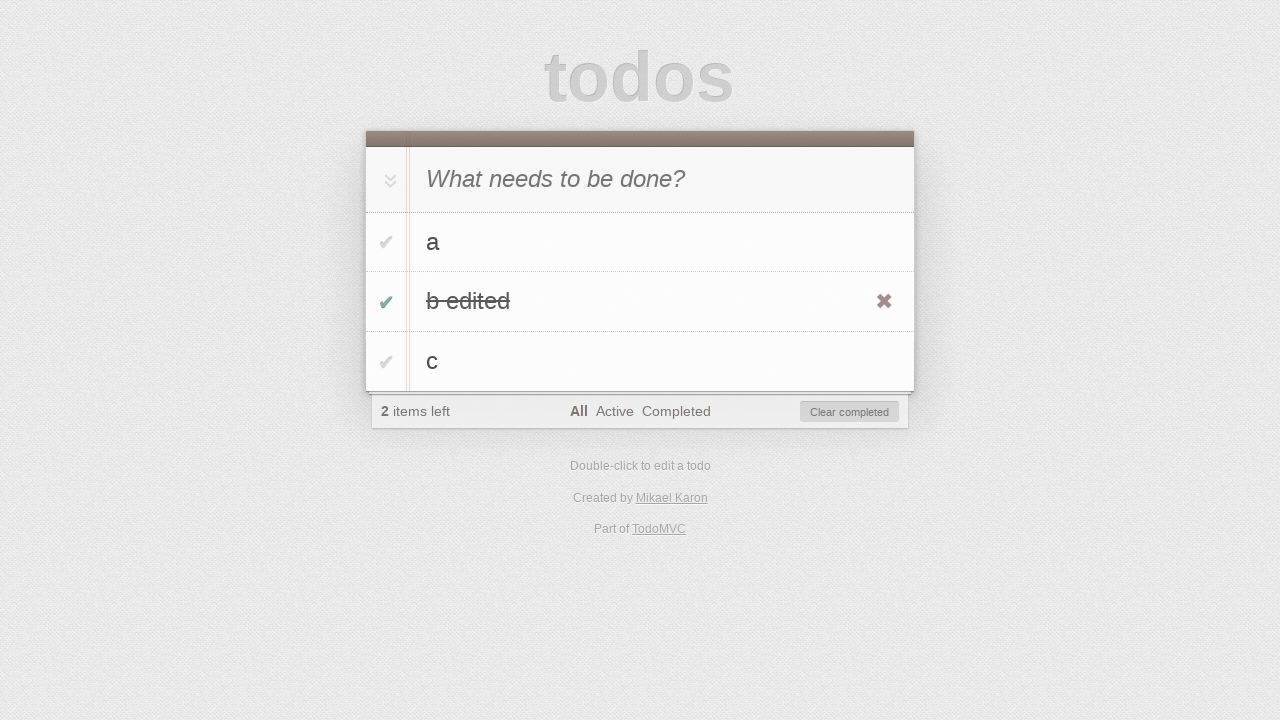

Clicked 'Clear completed' button to remove completed todos at (850, 412) on #clear-completed
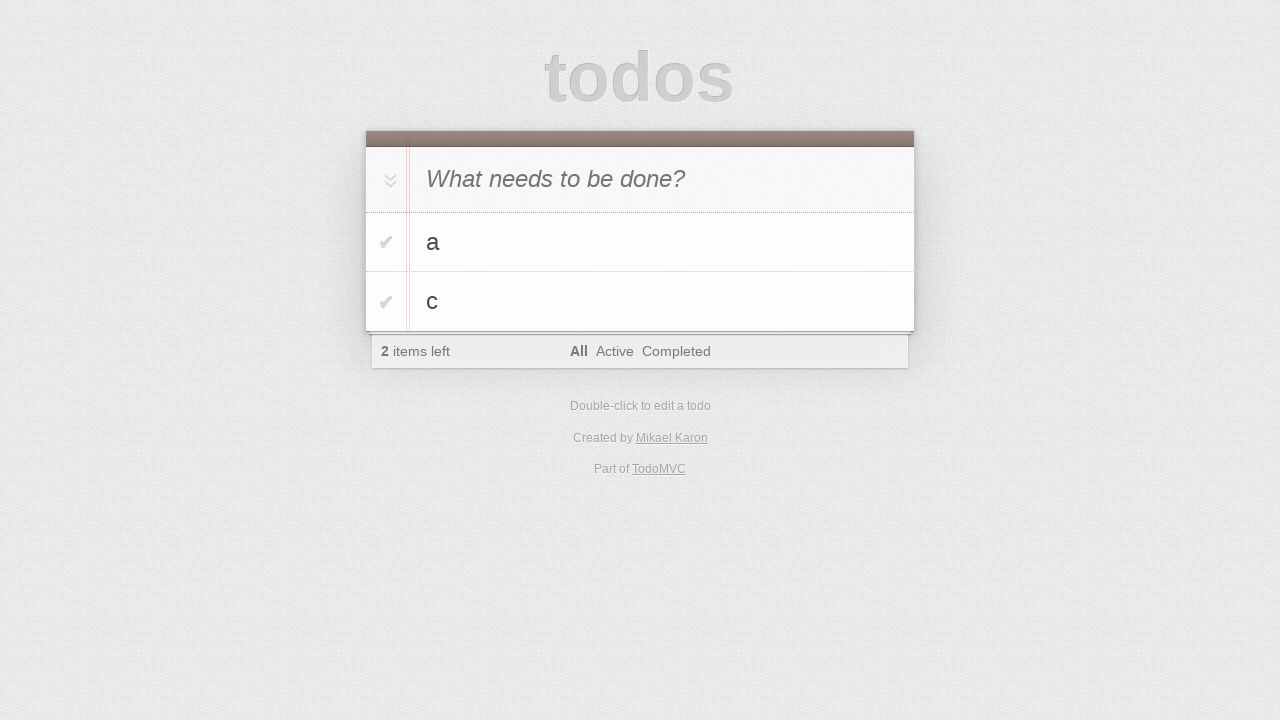

Double-clicked on todo 'c' to enter edit mode at (640, 302) on #todo-list li:has-text('c')
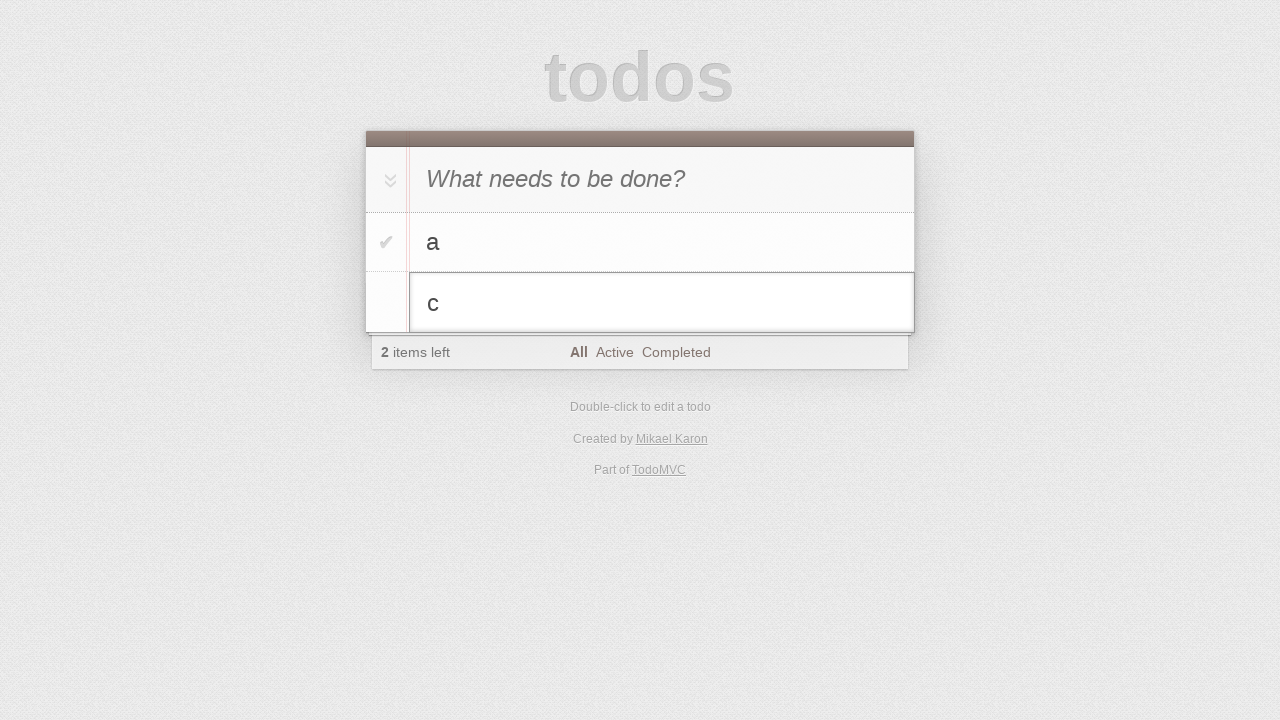

Changed todo 'c' text to 'c to be canceled' on #todo-list li.editing .edit
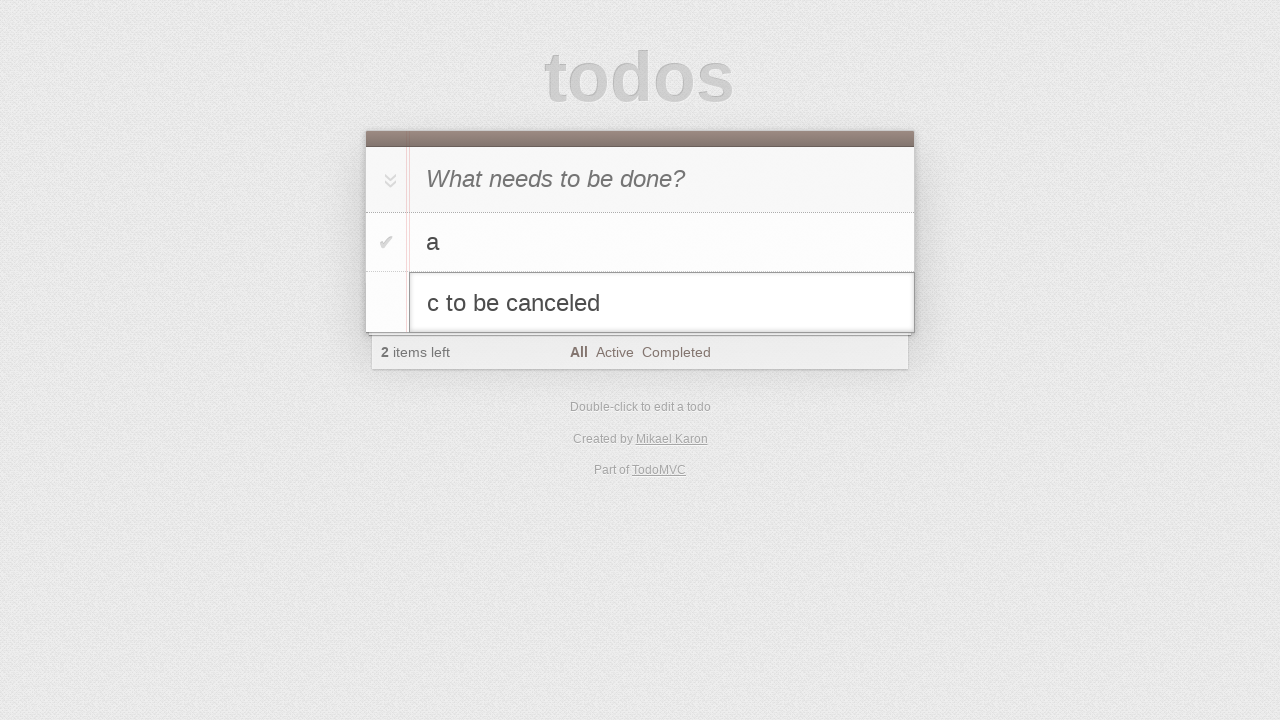

Pressed Escape to cancel editing todo 'c', reverting to original text on #todo-list li.editing .edit
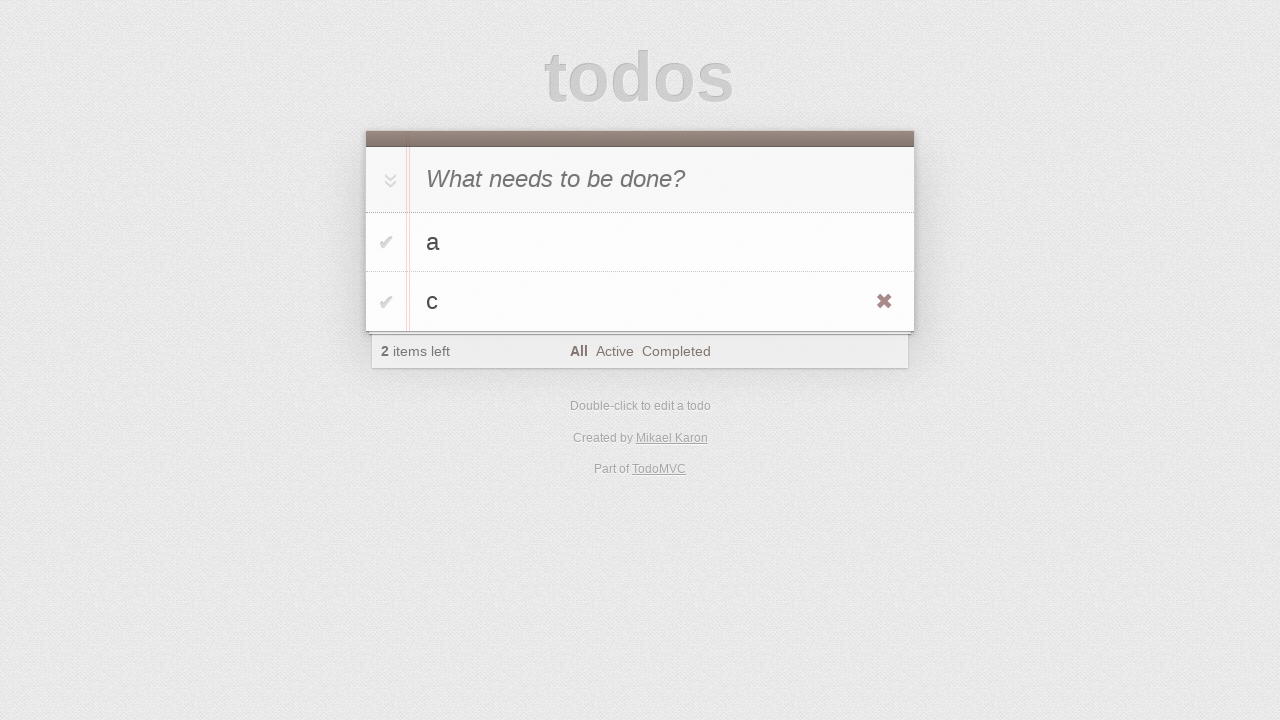

Hovered over todo 'c' to reveal delete button at (640, 302) on #todo-list li:has-text('c')
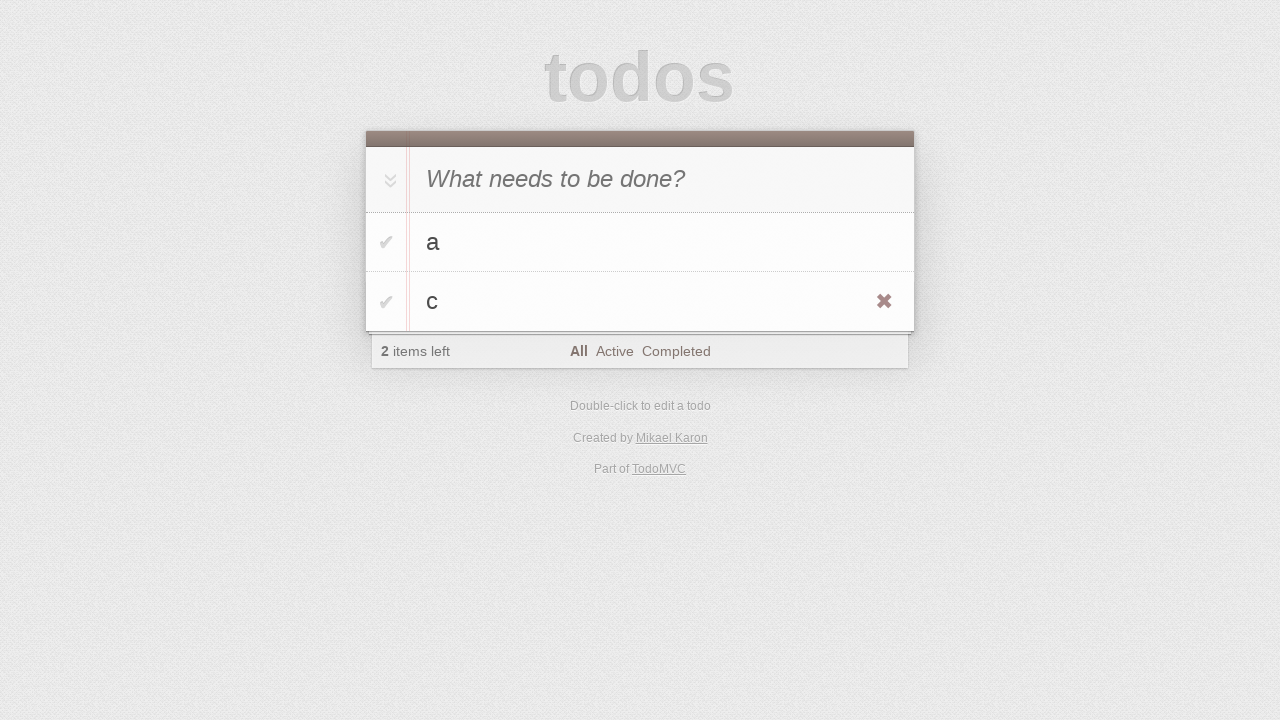

Clicked destroy button to delete todo 'c' at (884, 302) on #todo-list li:has-text('c') .destroy
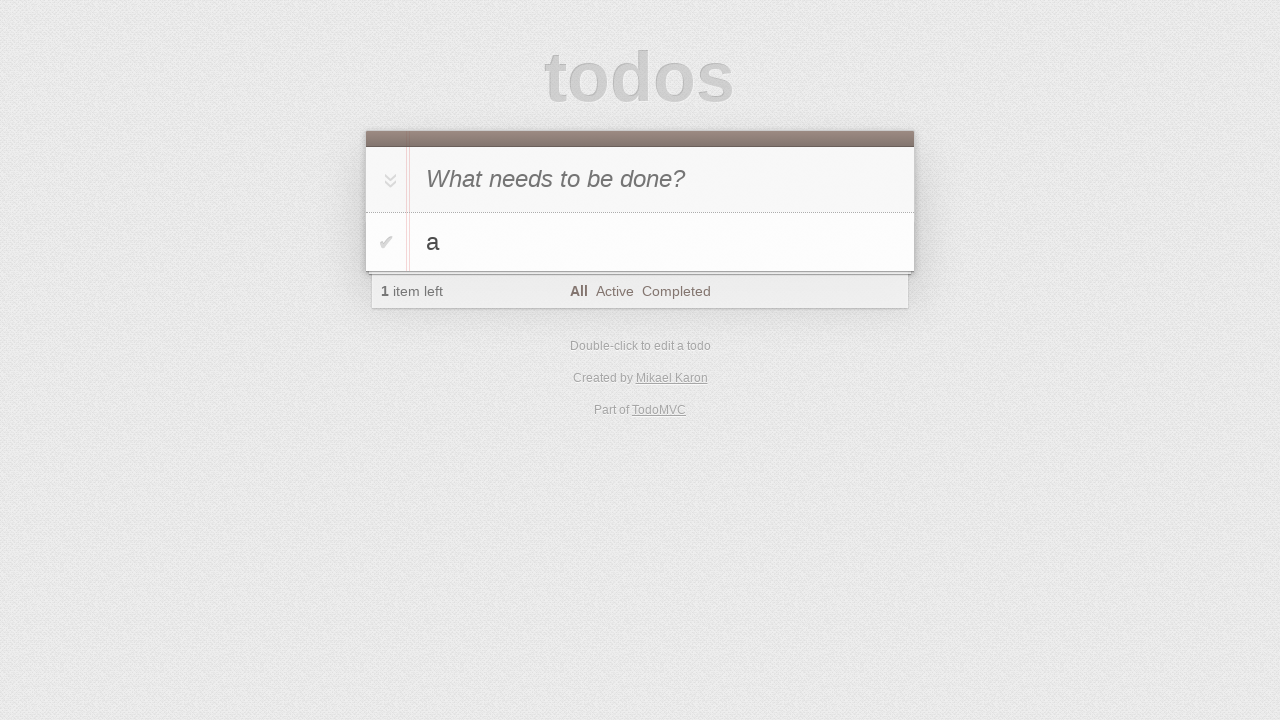

Verified that only todo 'a' remains in the list
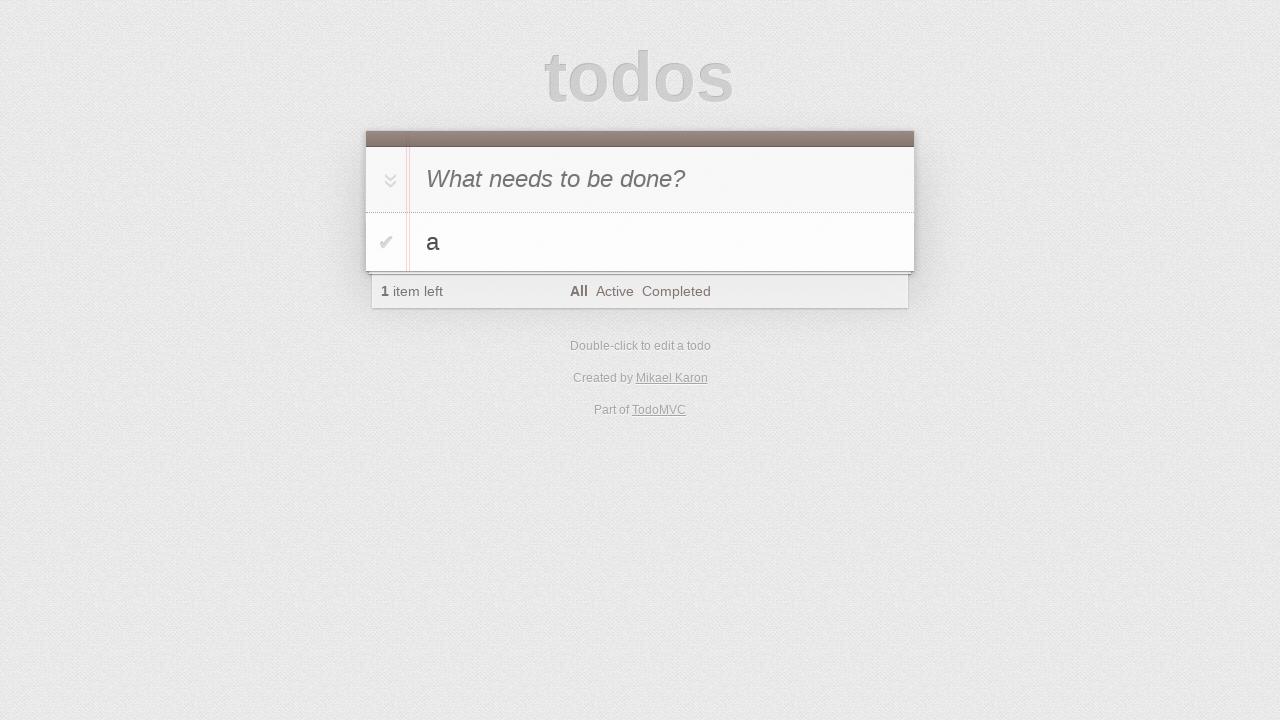

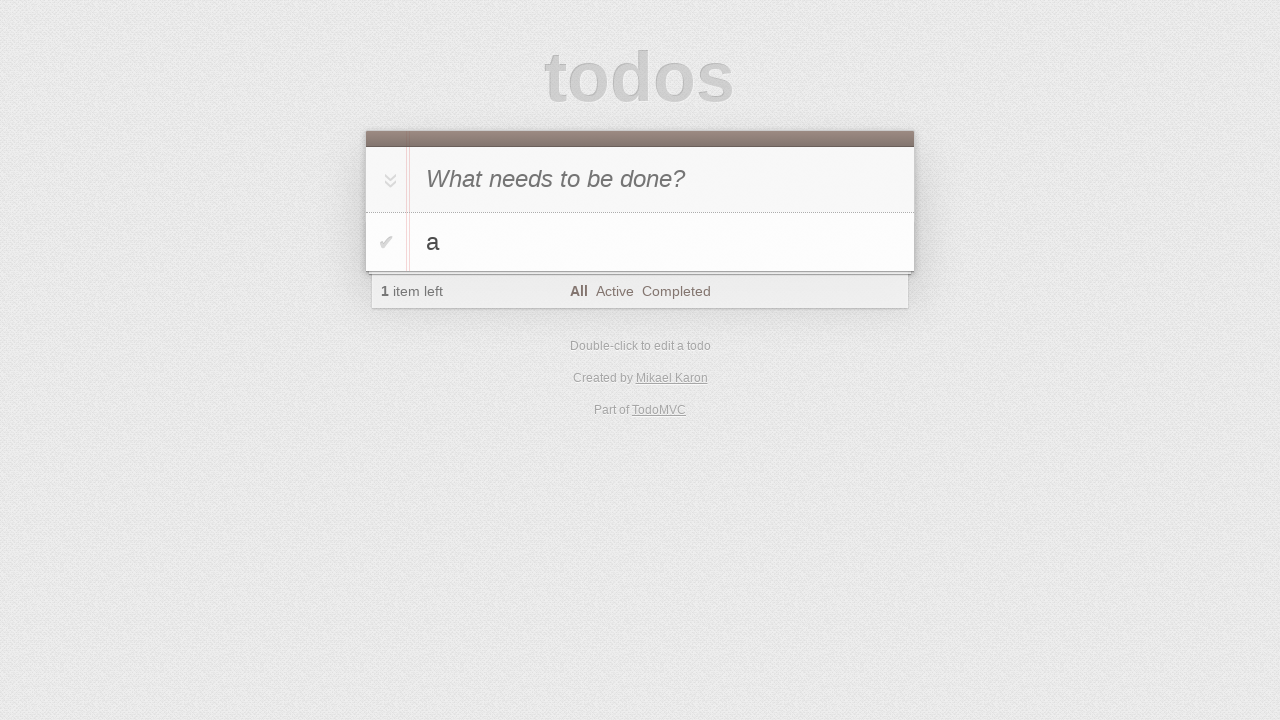